Tests infinite scroll functionality on Target's TV category page by scrolling to load all products until no more content loads

Starting URL: https://www.target.com/c/tvs-home-theater-electronics/-/N-5xtdj?Nao=0

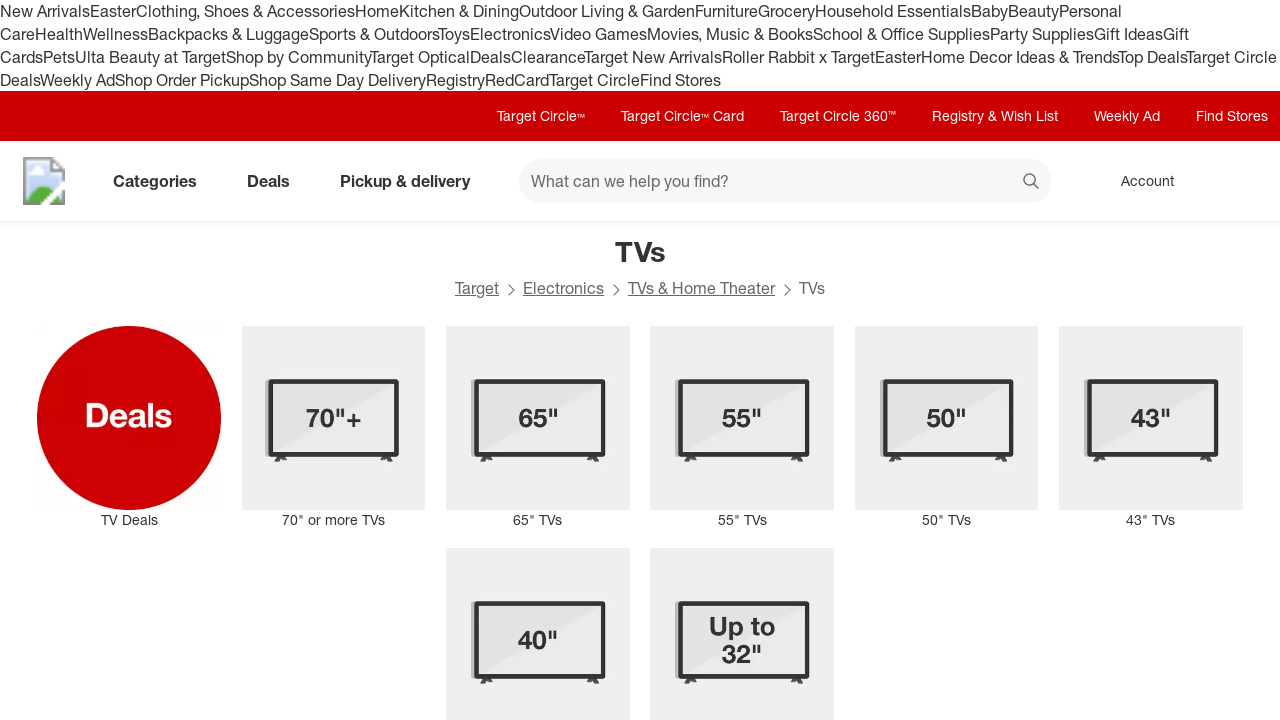

Retrieved initial scroll height of Target TV category page
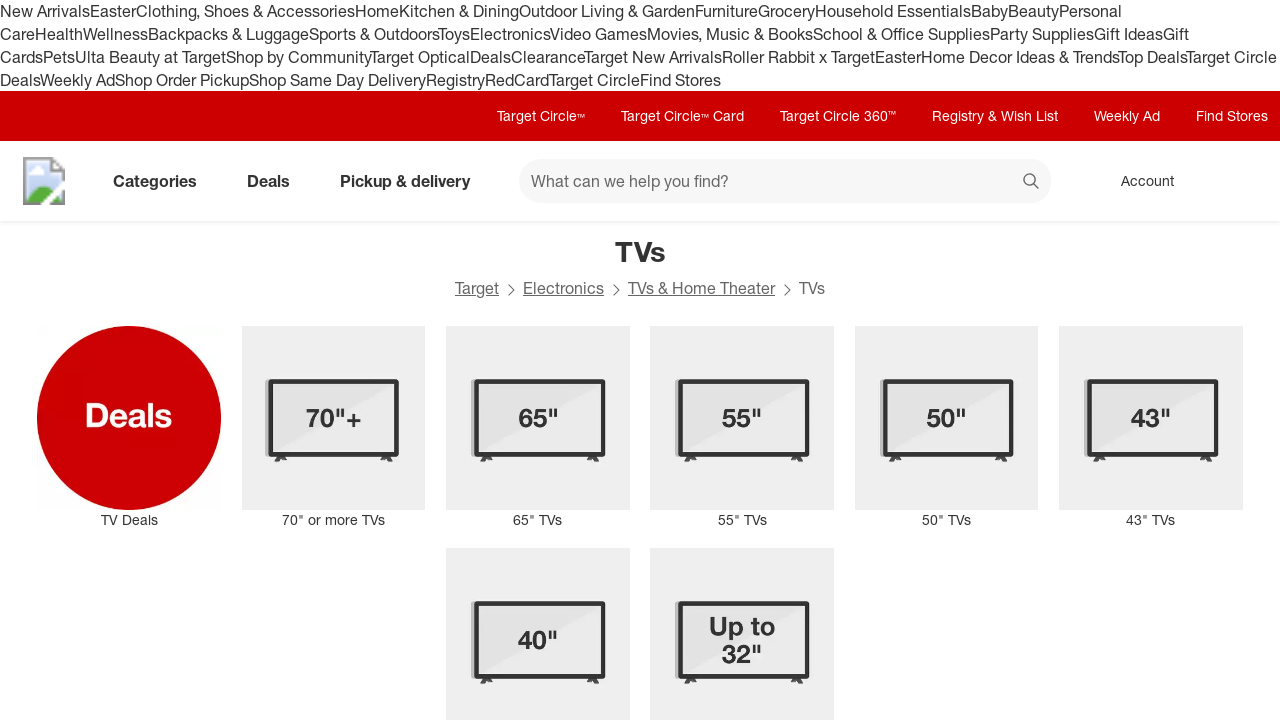

Scrolled to bottom of page (iteration 1)
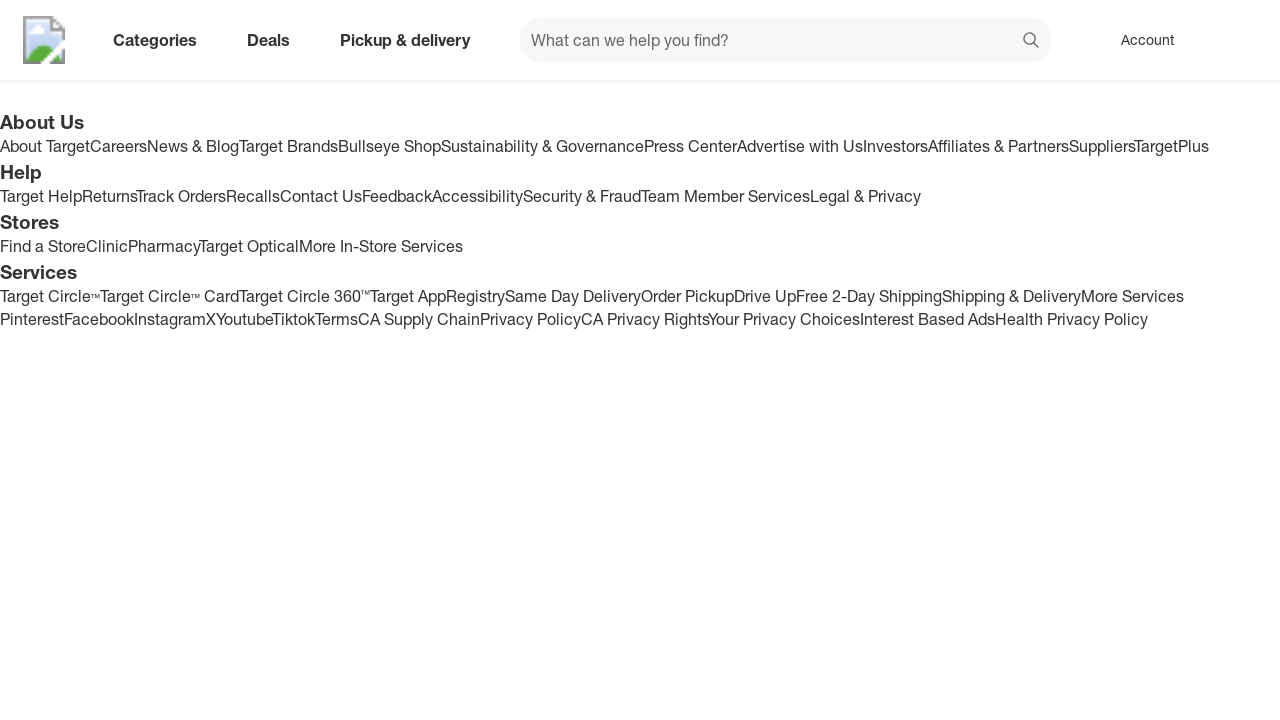

Waited 500ms for new content to load
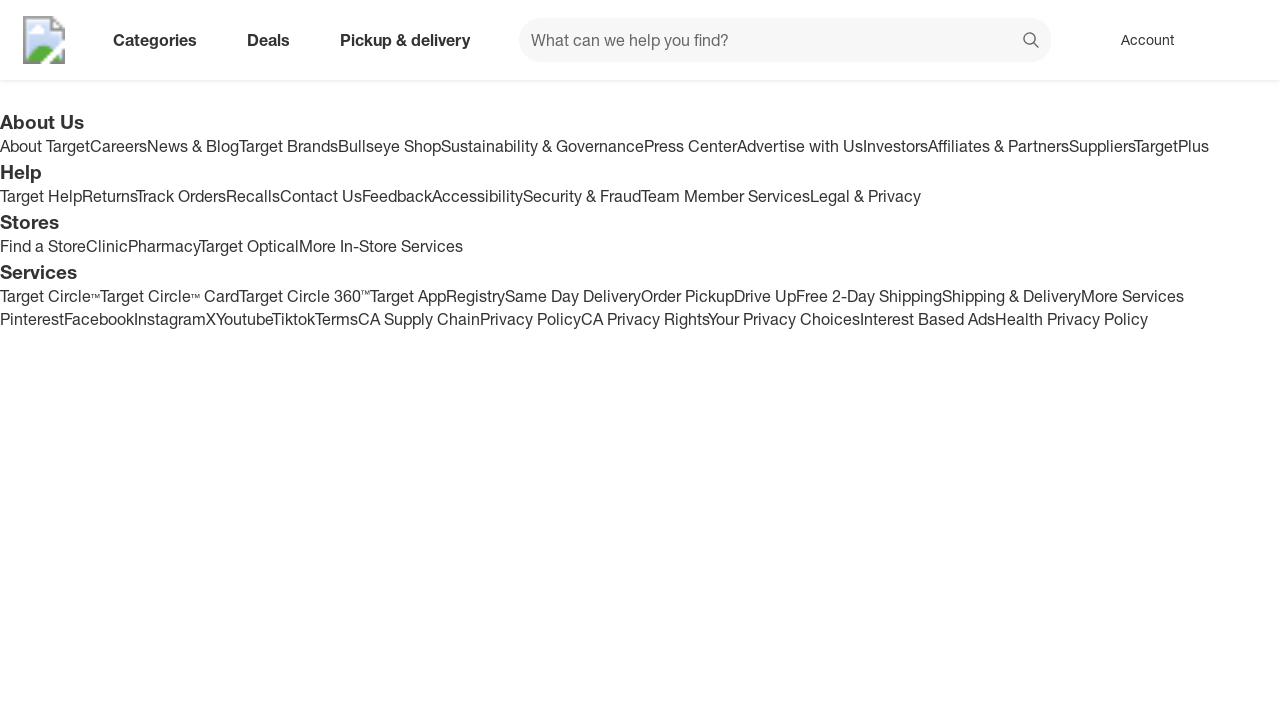

Evaluated new scroll height: 8113
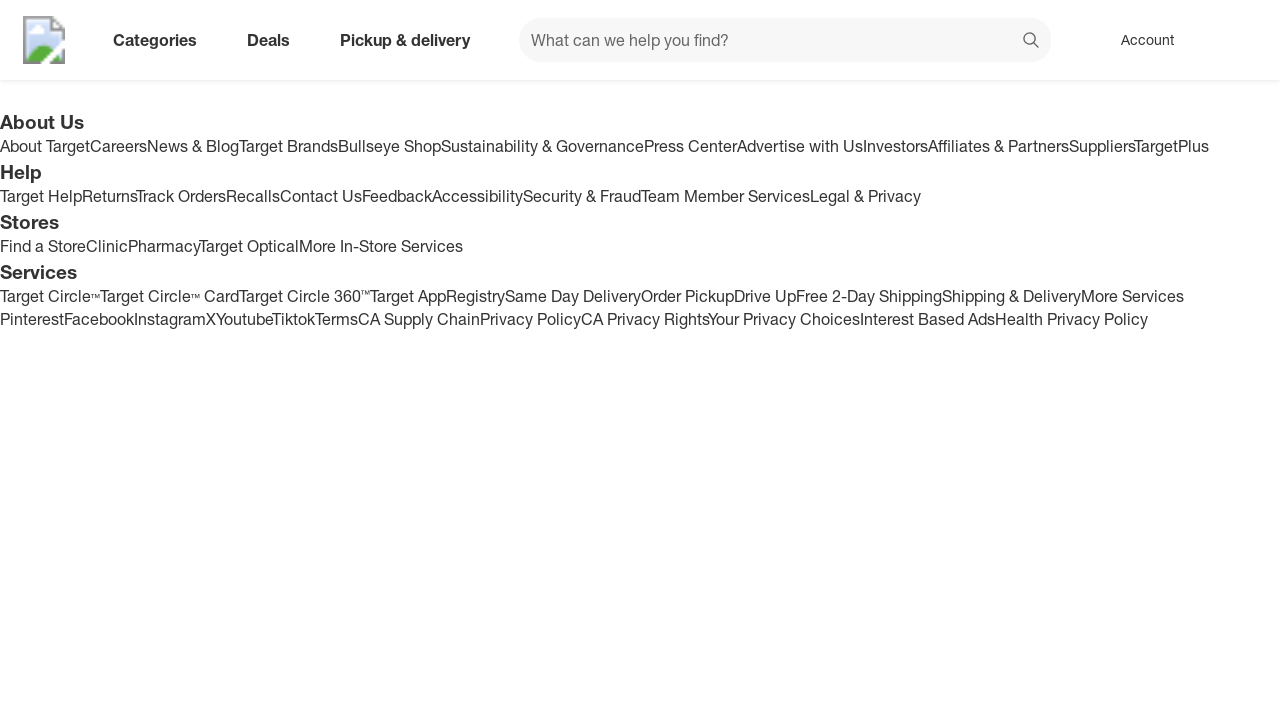

No new content loaded - infinite scroll complete
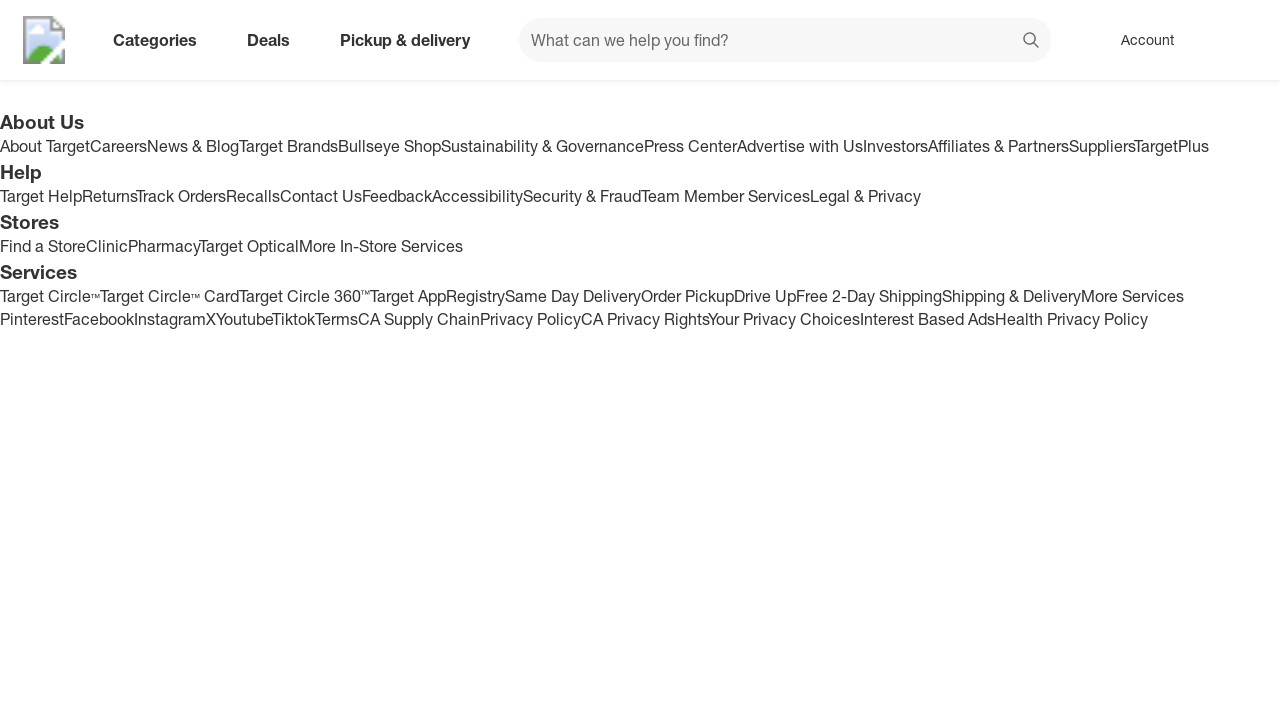

Verified product links are visible on the page
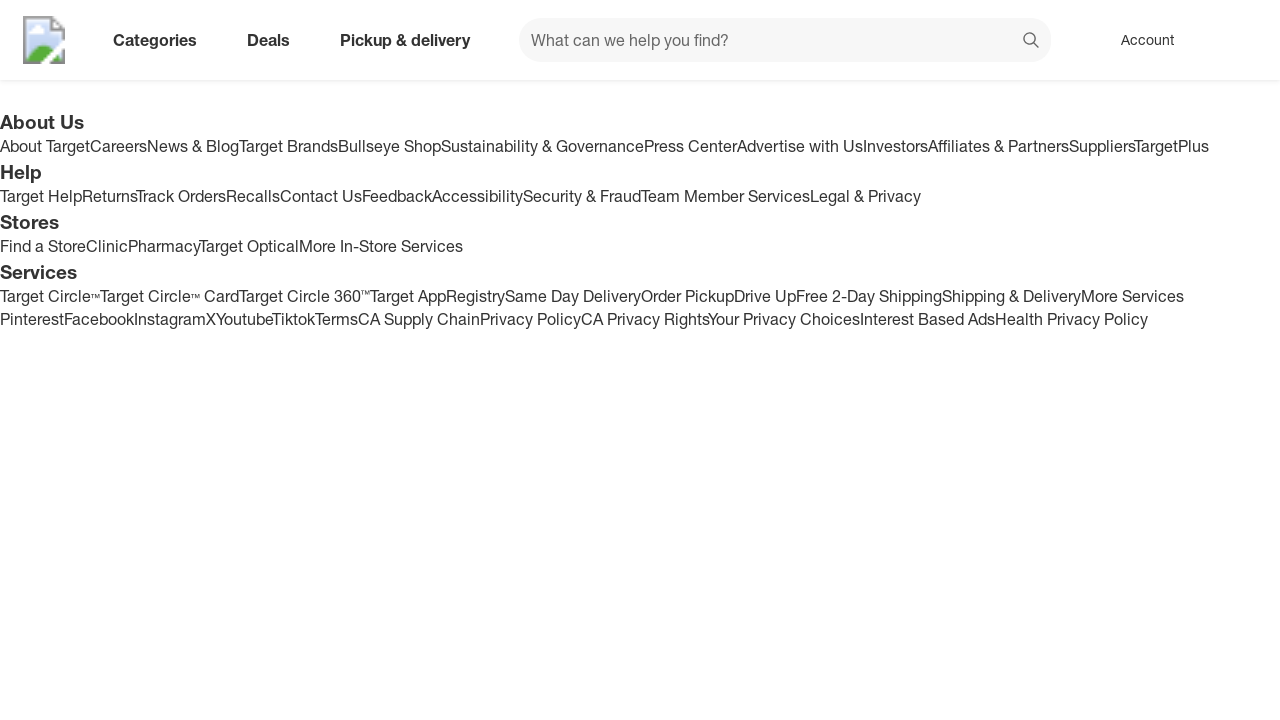

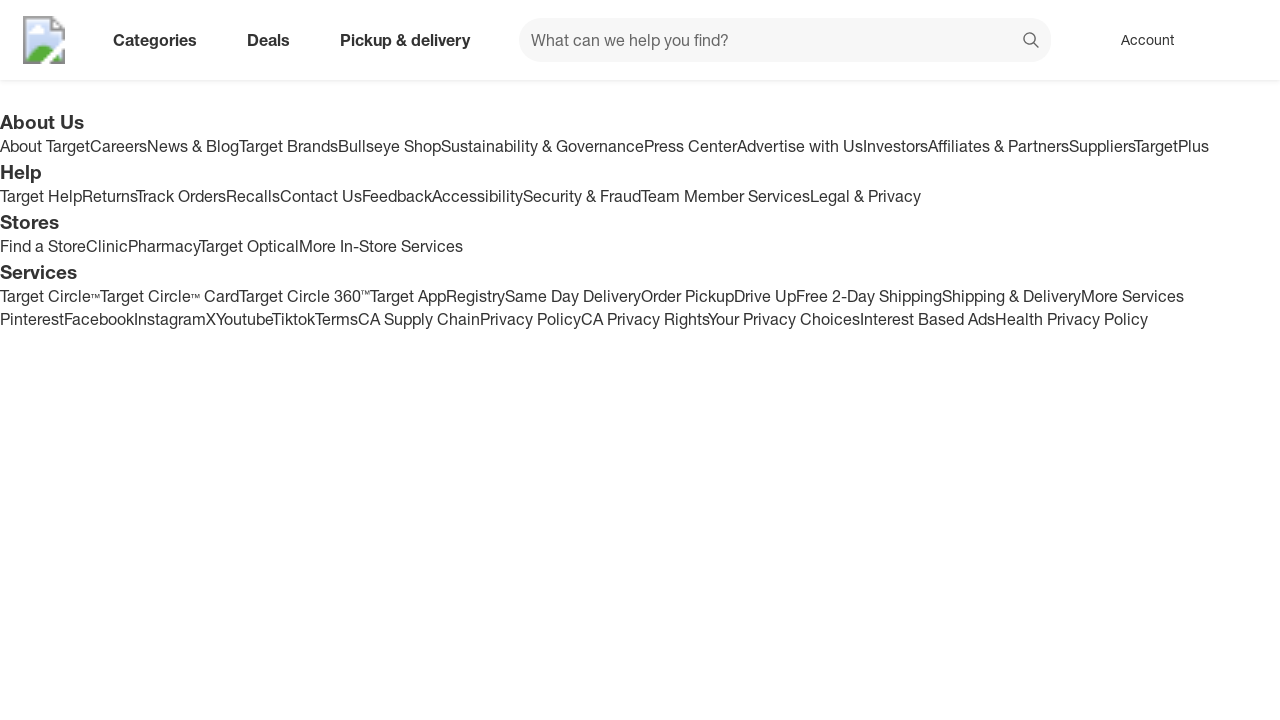